Navigates to the Puma India website with browser notifications disabled to verify the page loads correctly without notification pop-ups interfering.

Starting URL: https://in.puma.com/in/en

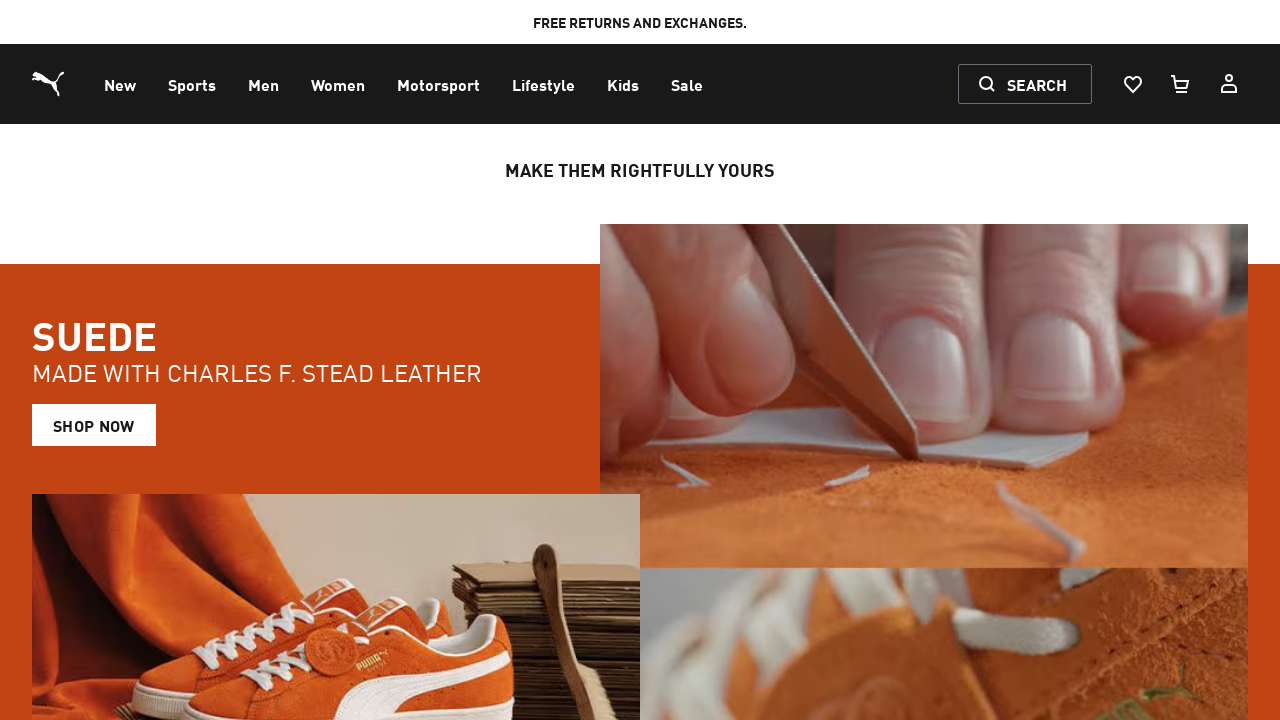

Waited for page DOM content to load
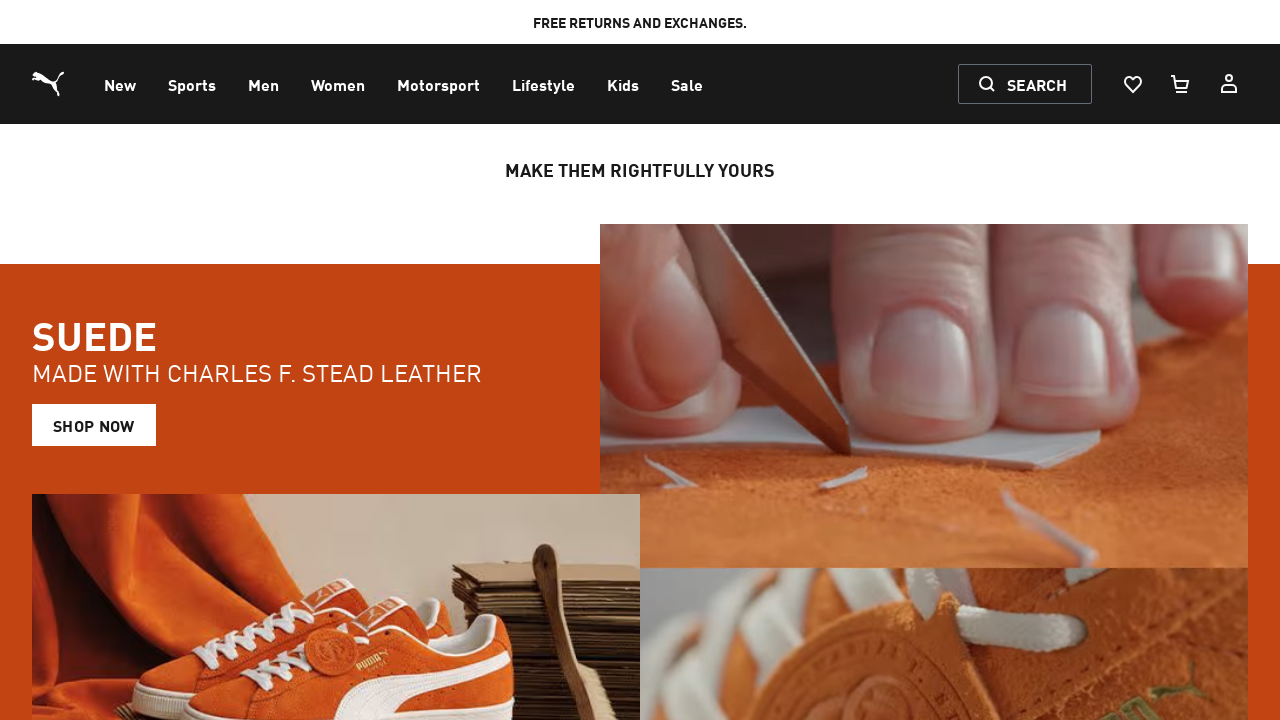

Verified body element is present on Puma India homepage
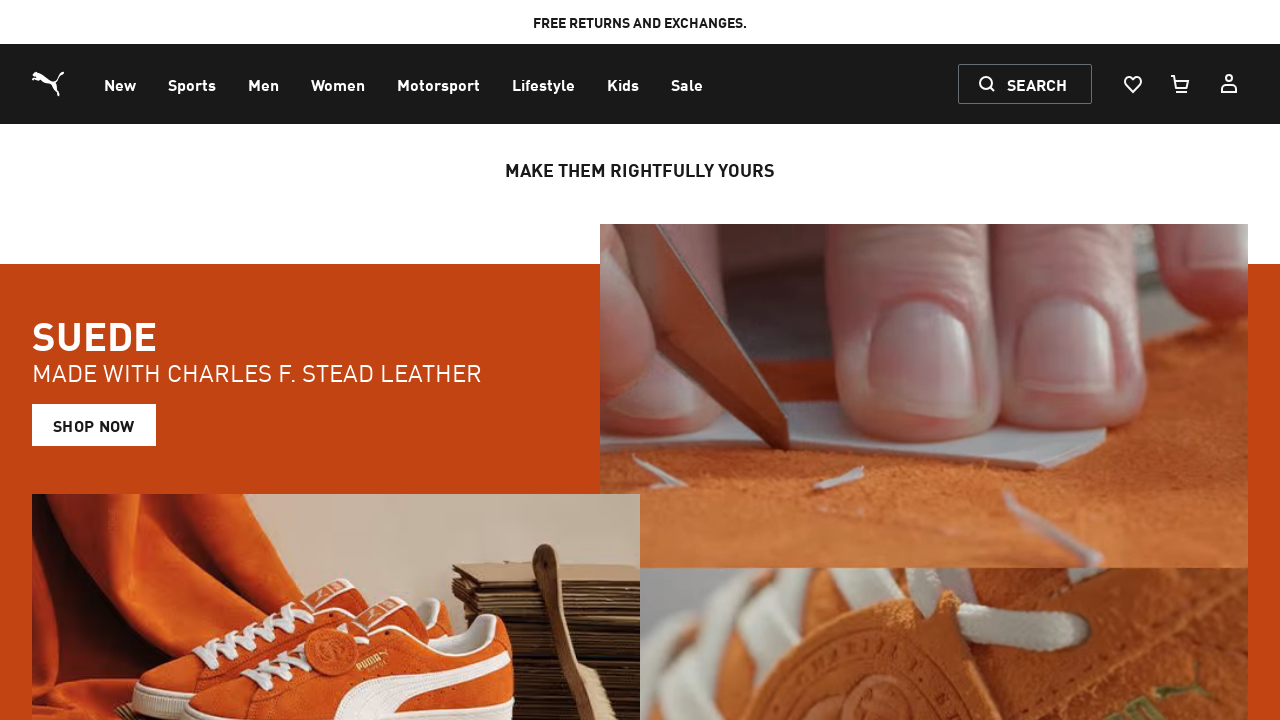

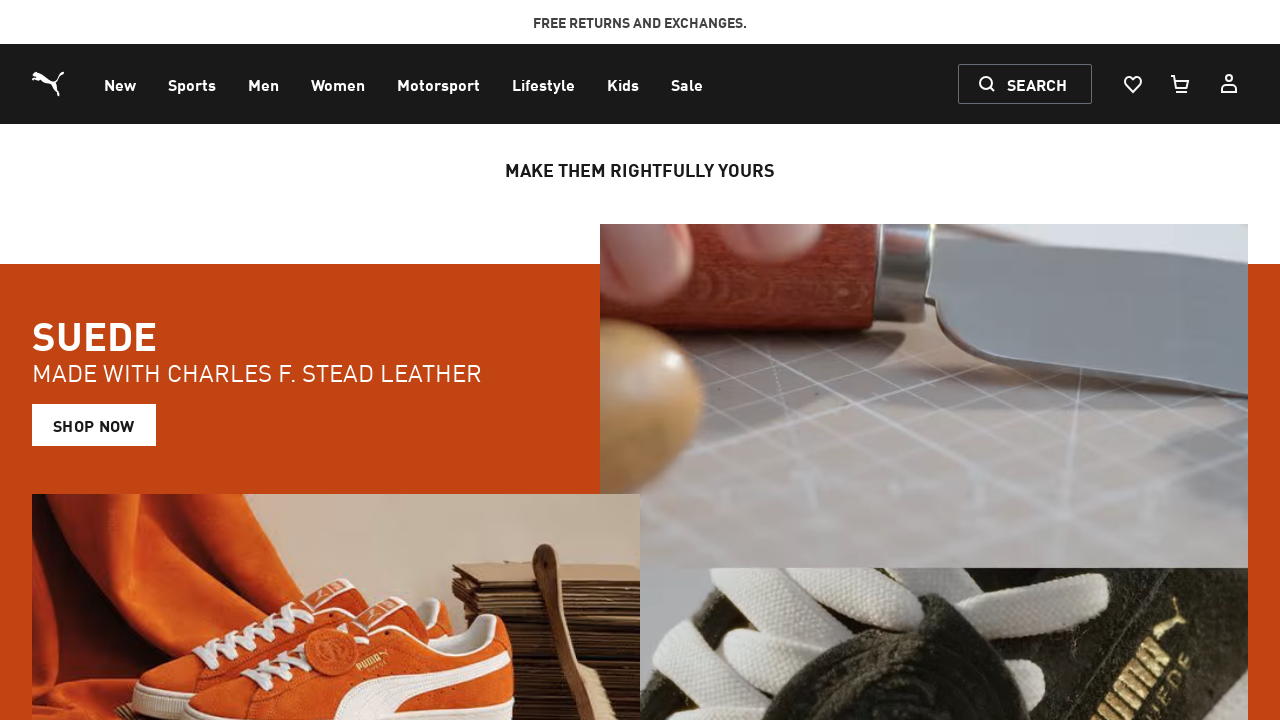